Tests clicking the New Tab button which opens a new browser tab, then verifies the new tab navigates to the sample page URL

Starting URL: https://demoqa.com

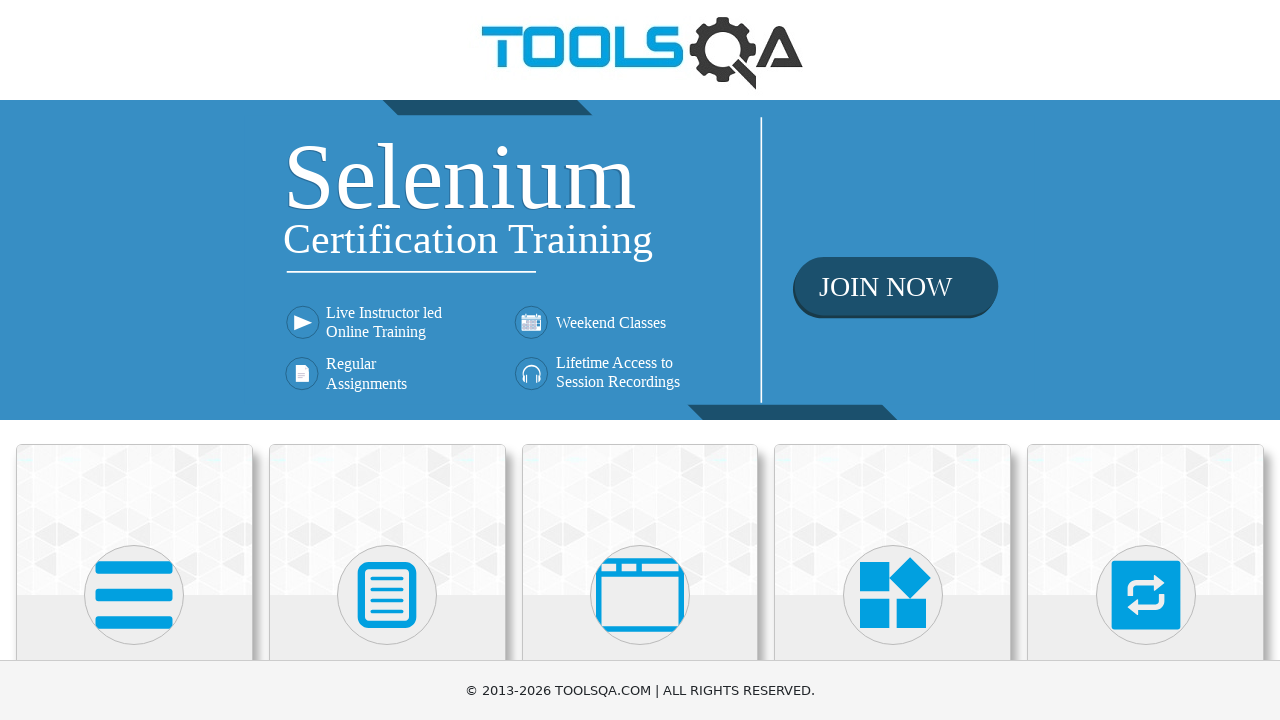

Clicked on Alerts, Frame & Windows card at (640, 360) on text=Alerts, Frame & Windows
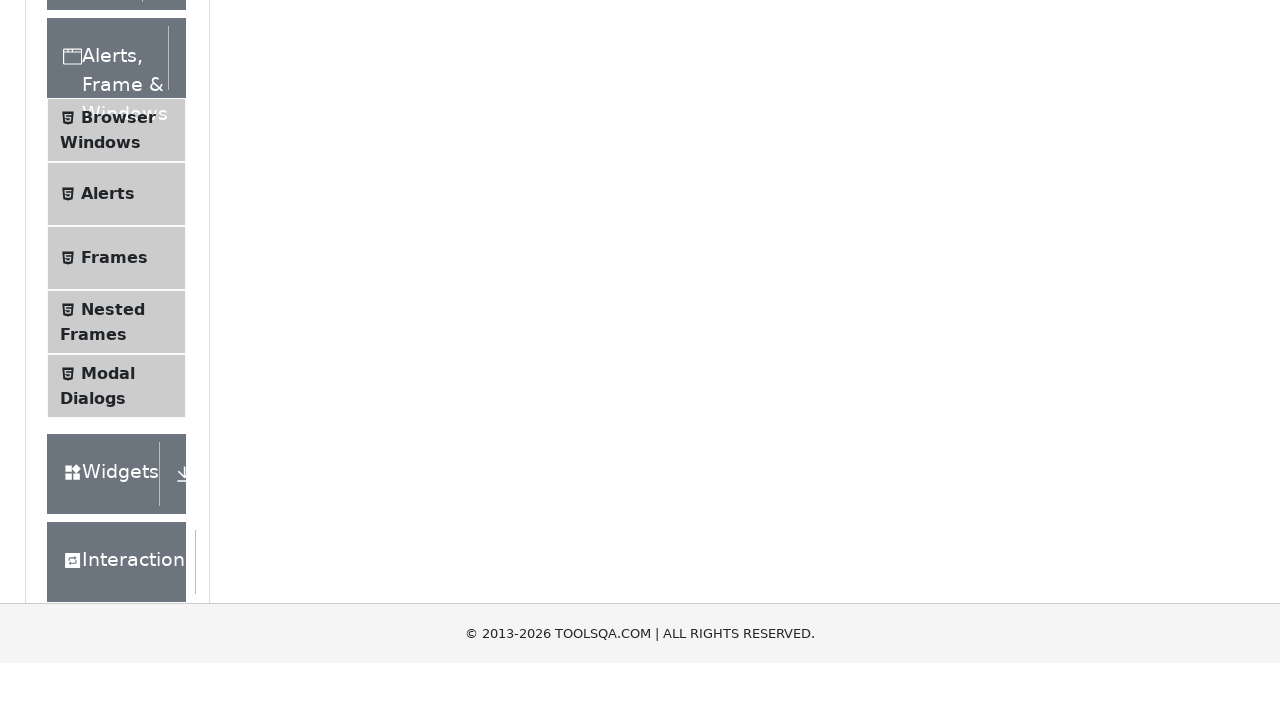

Clicked on Browser Windows in the left side menu at (118, 424) on text=Browser Windows
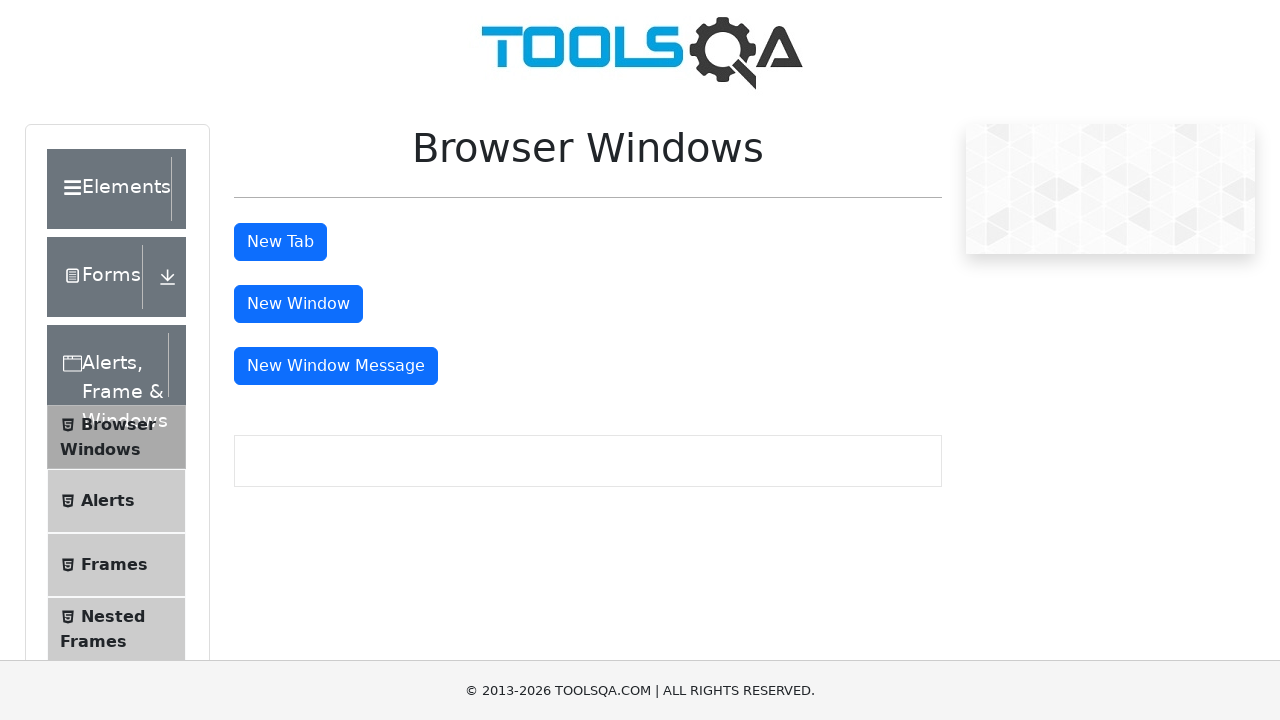

Scrolled New Tab button into view
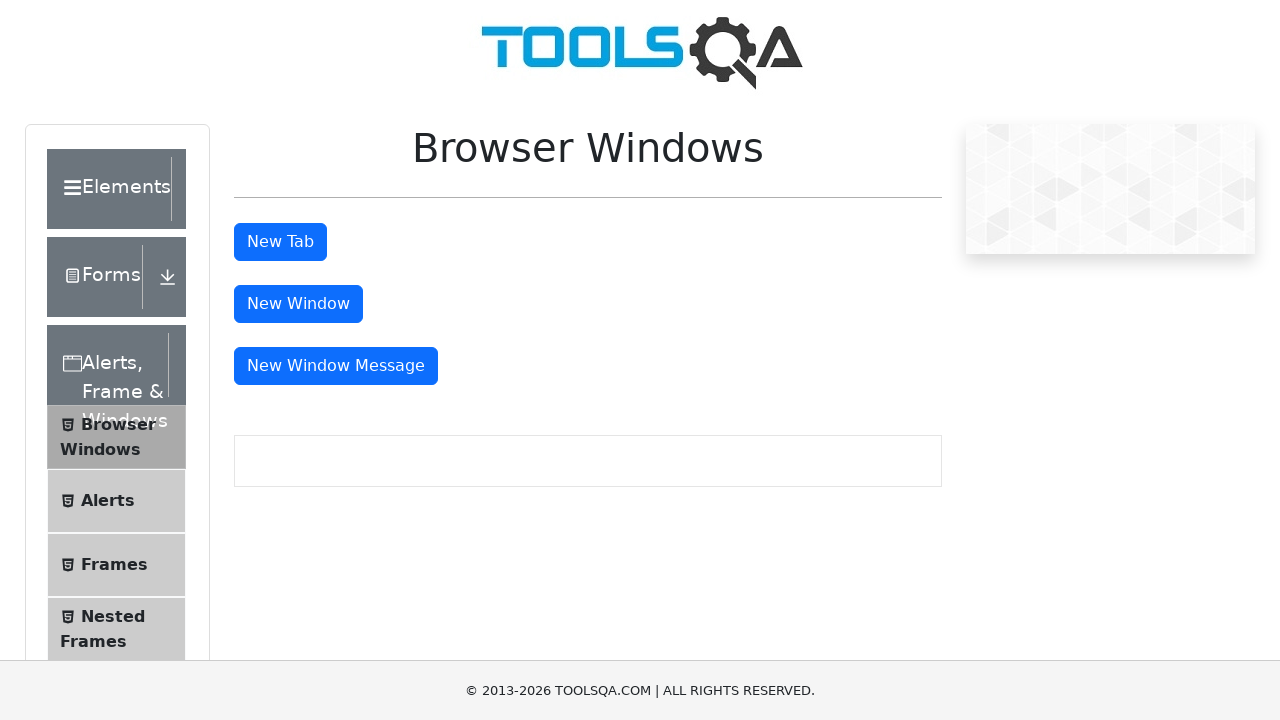

Clicked New Tab button to open a new browser tab at (280, 242) on #tabButton
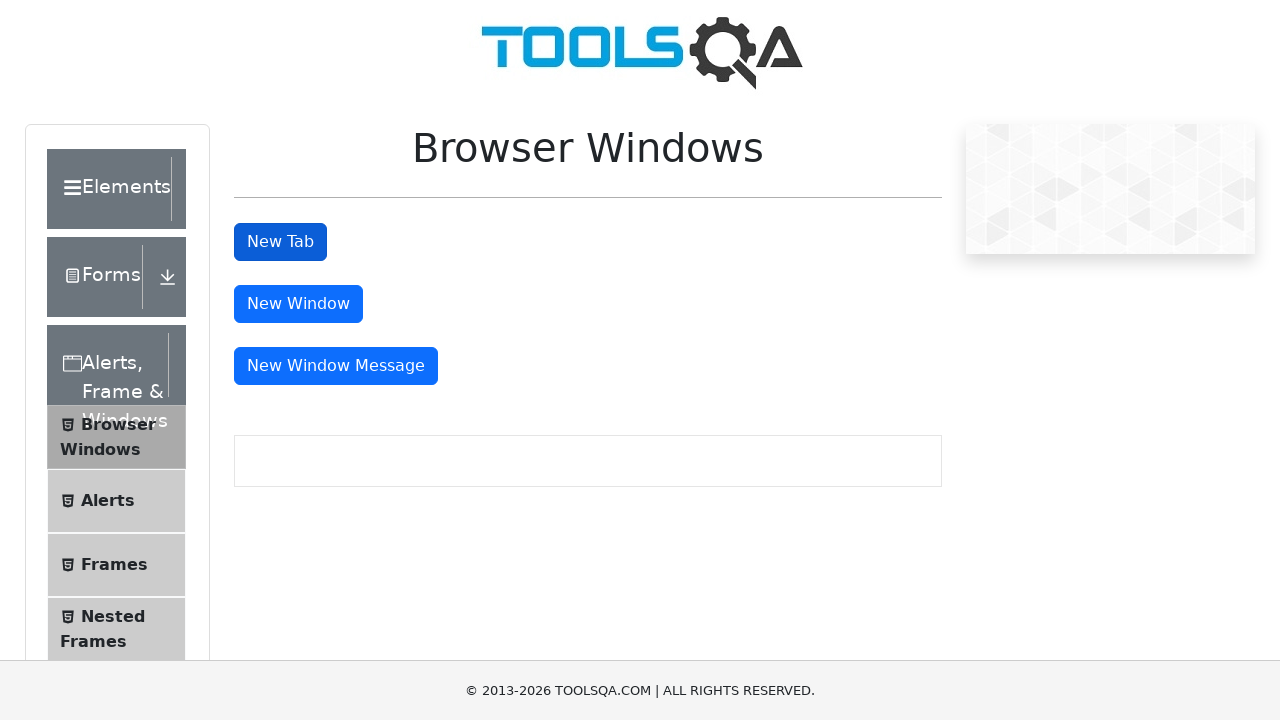

New tab loaded and ready
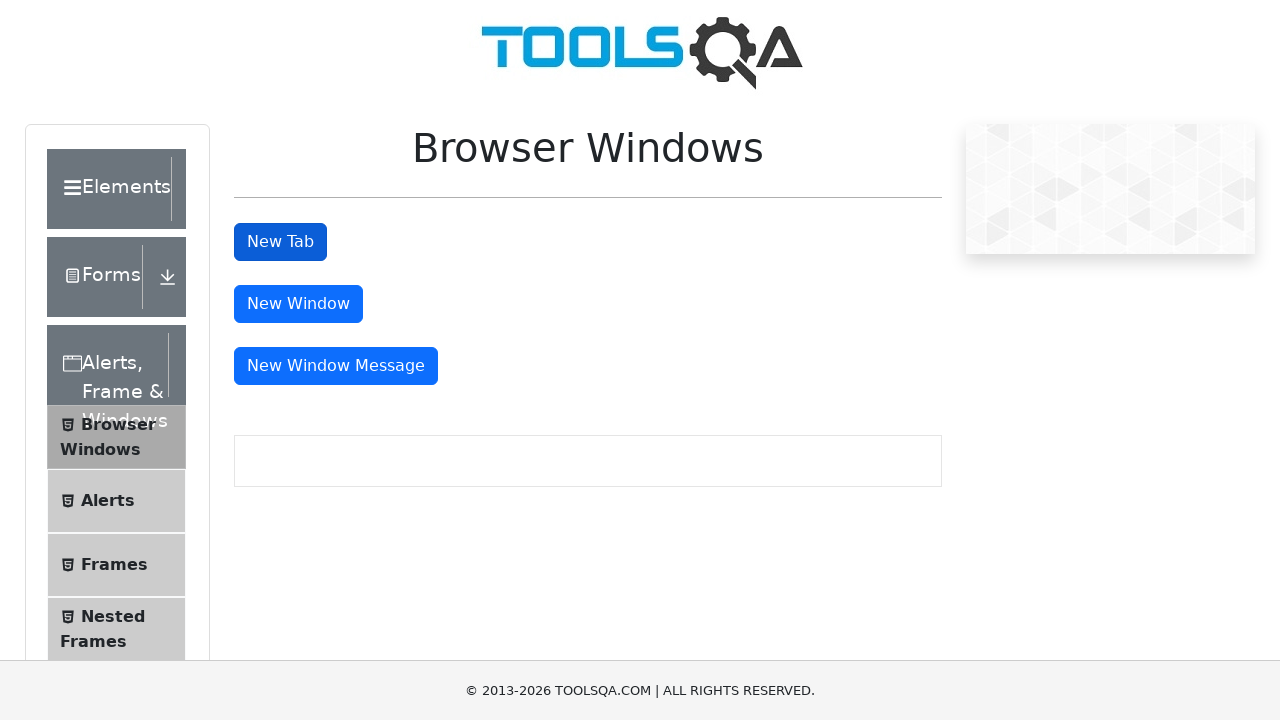

Verified new tab navigated to https://demoqa.com/sample
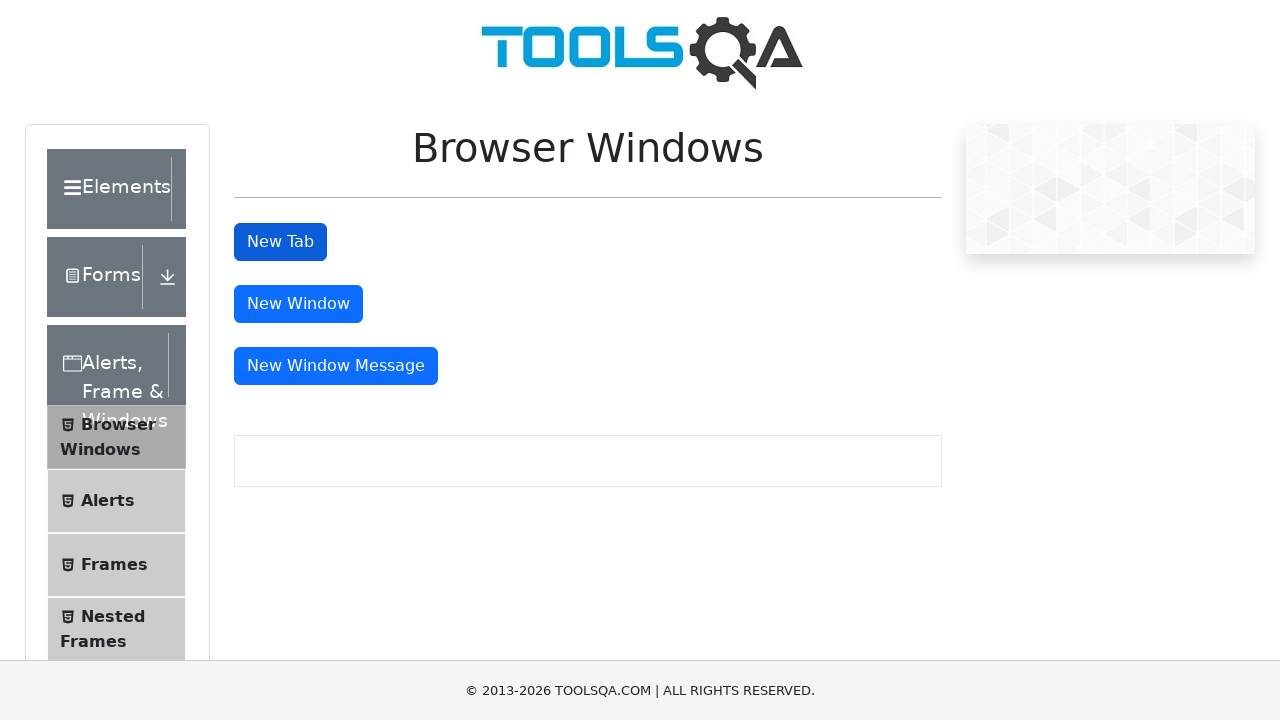

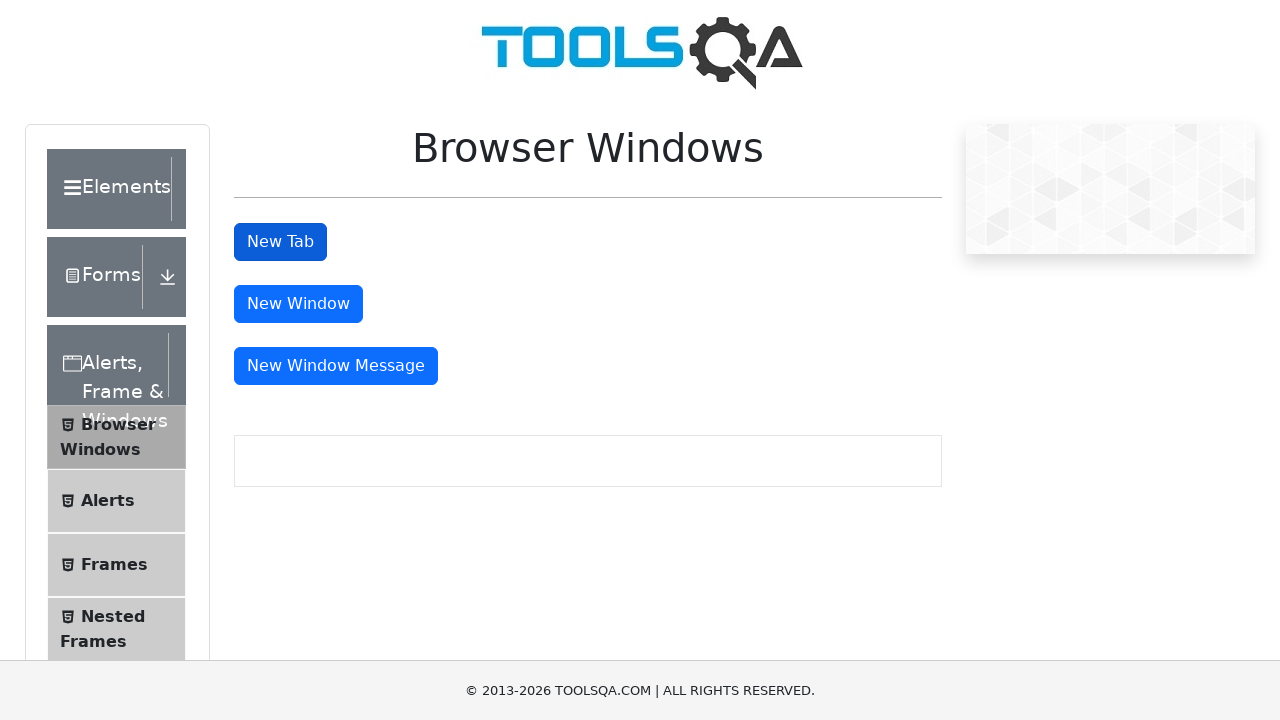